Triggers a prompt alert, enters text, and accepts it

Starting URL: https://demoqa.com/alerts

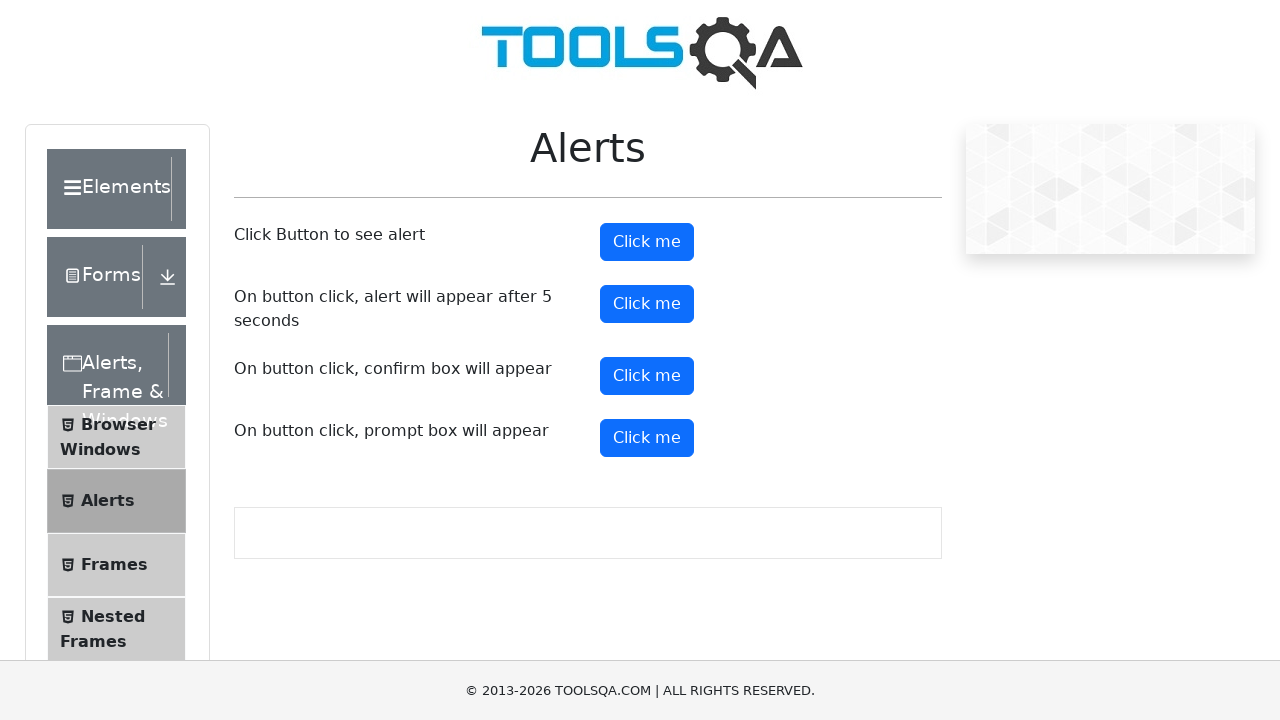

Set up dialog handler to accept prompt with text 'Anju'
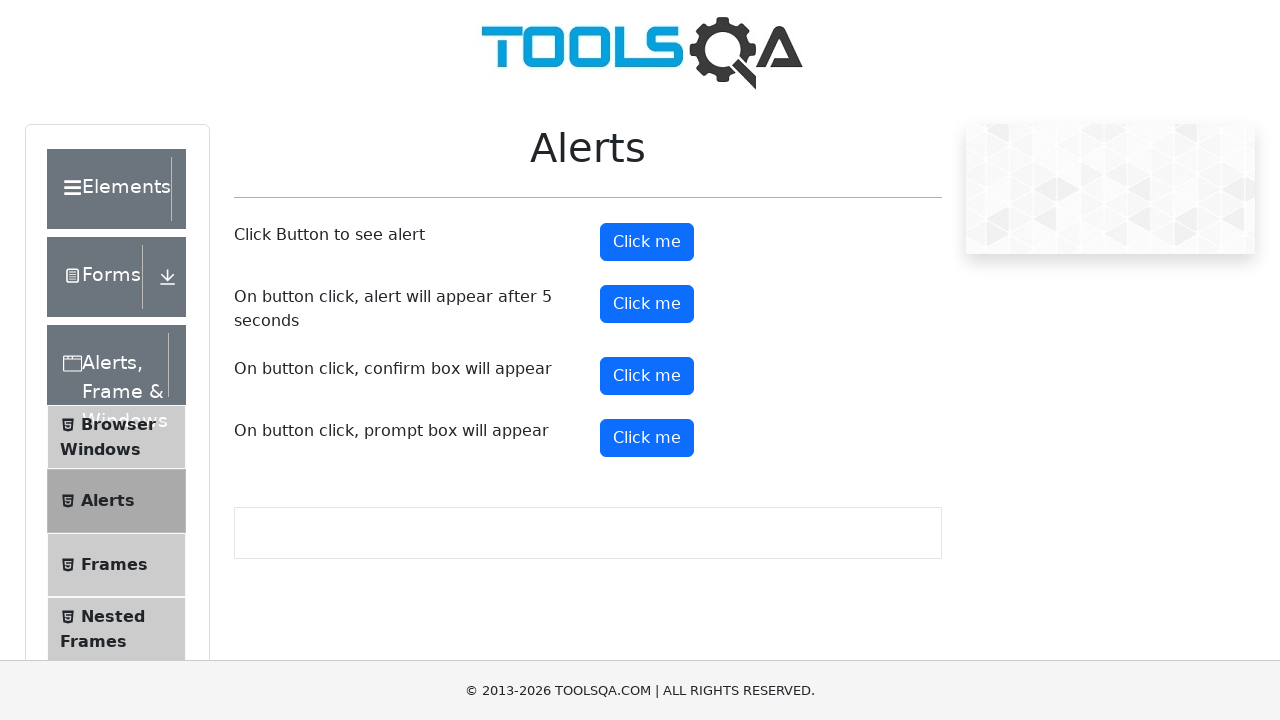

Clicked prompt button to trigger alert at (647, 438) on #promtButton
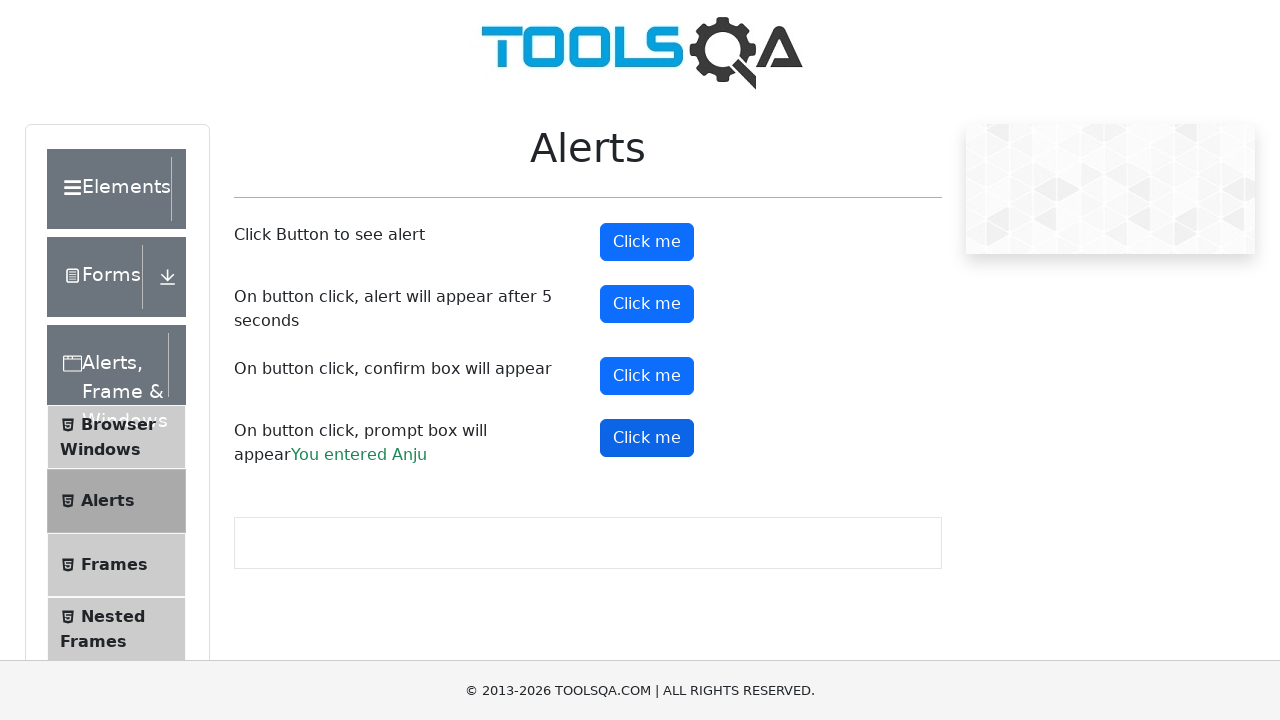

Prompt result message appeared on page
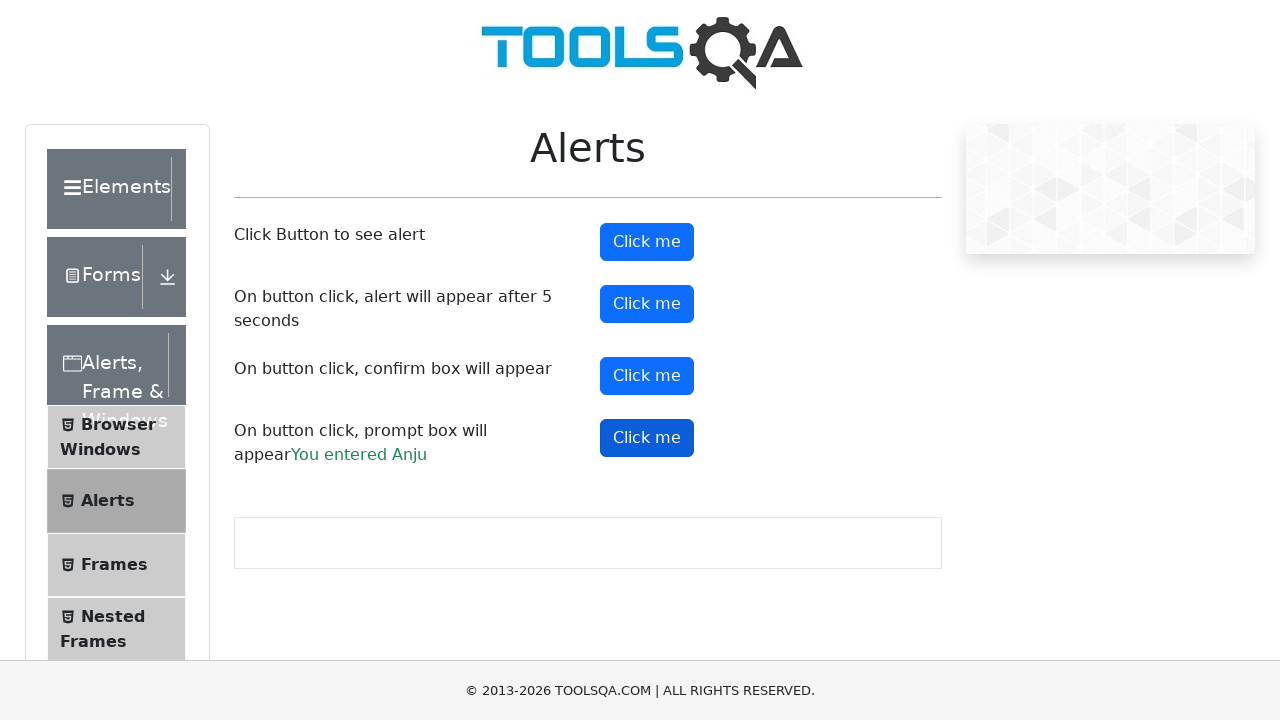

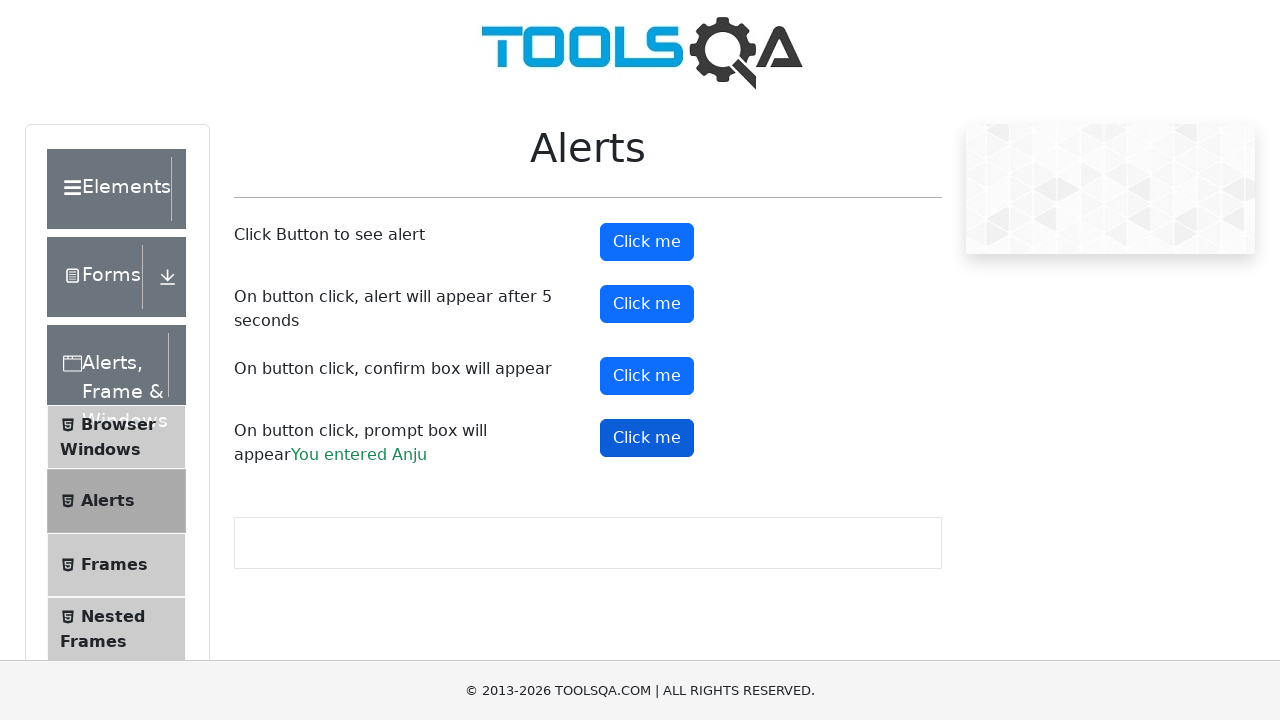